Tests various UI automation features including visibility toggling, dialog handling, mouse hover actions, and iframe interactions on a practice automation website.

Starting URL: https://rahulshettyacademy.com/AutomationPractice/

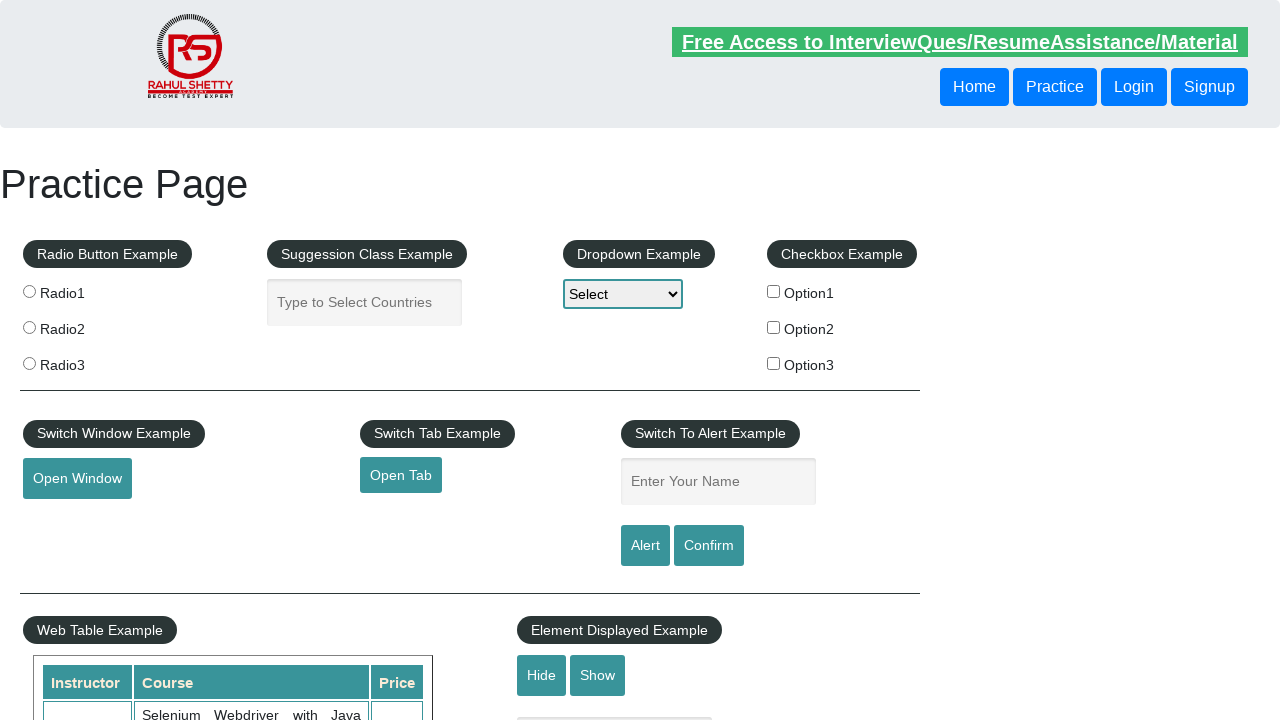

Verified text input is initially visible
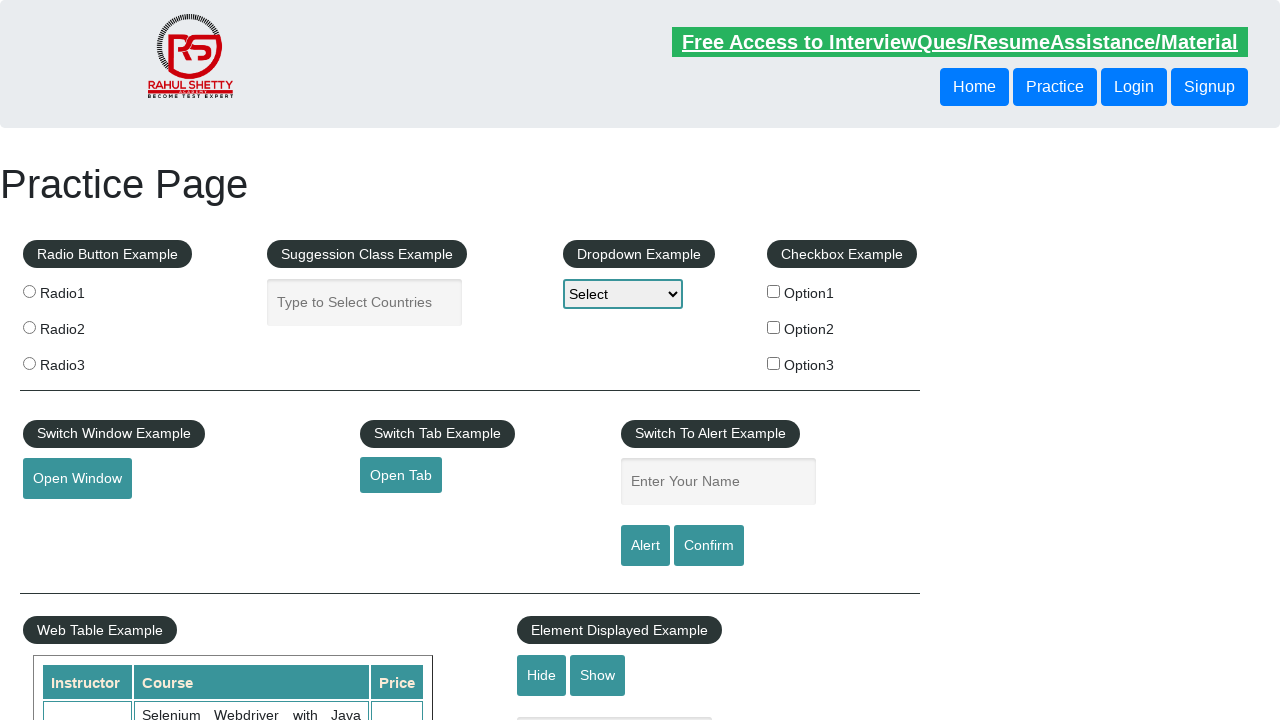

Clicked hide button to hide the text input at (542, 675) on #hide-textbox
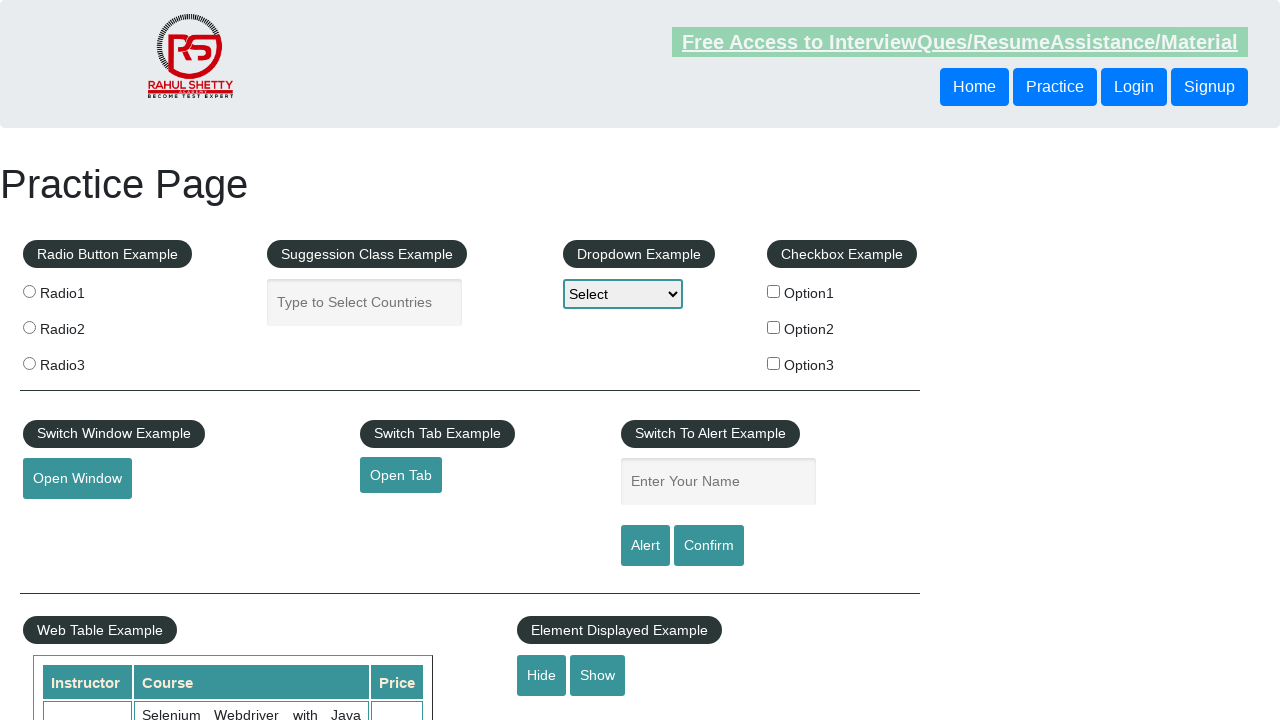

Verified text input is now hidden
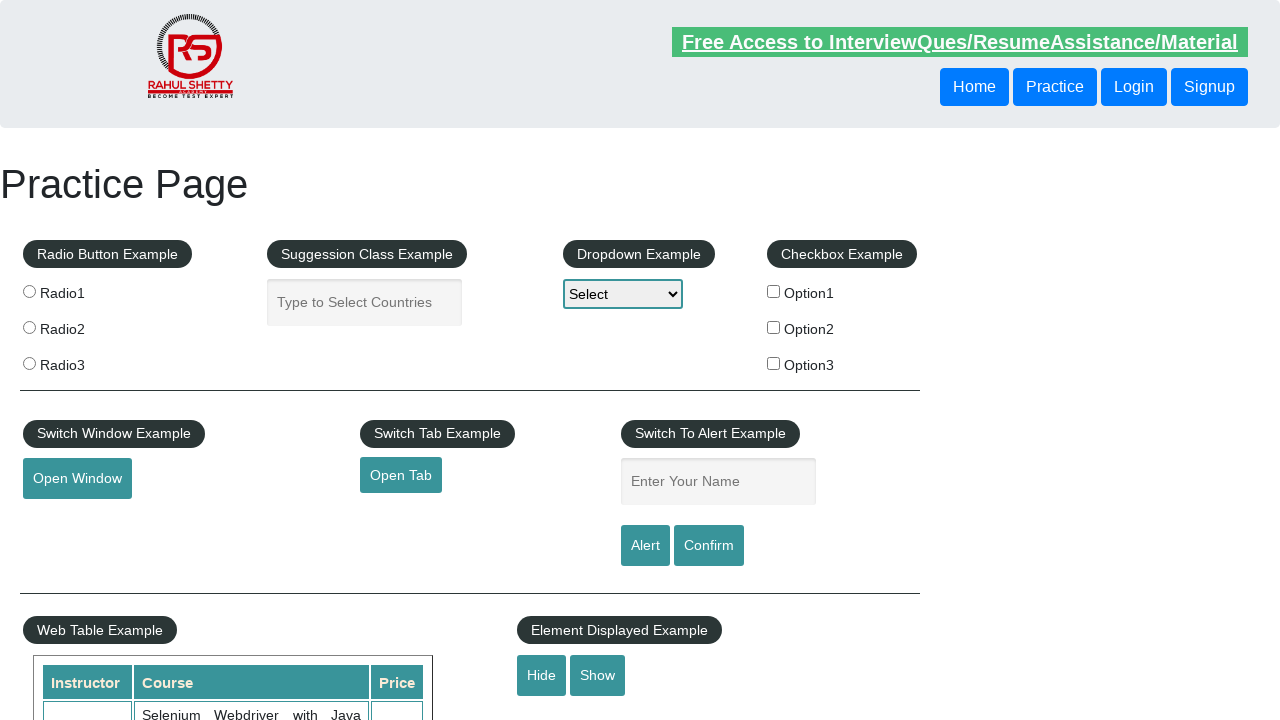

Set up dialog handler to accept confirm dialogs
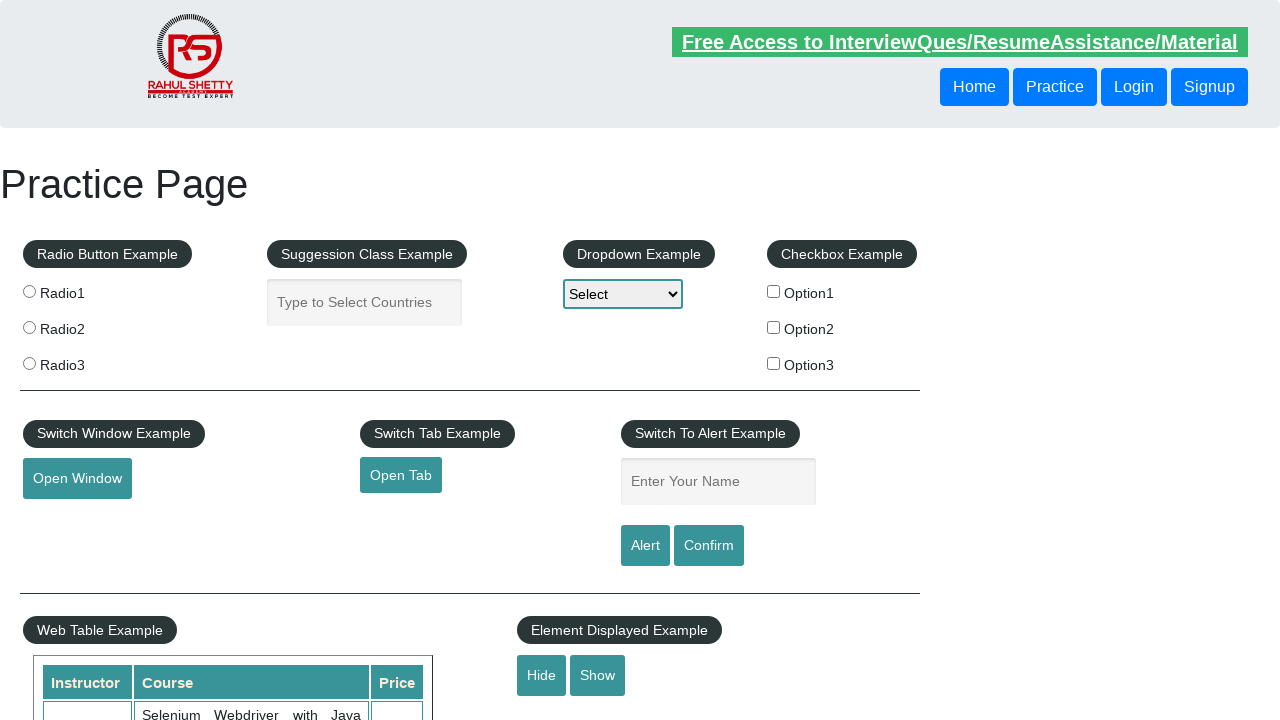

Clicked confirm button to trigger dialog at (709, 546) on #confirmbtn
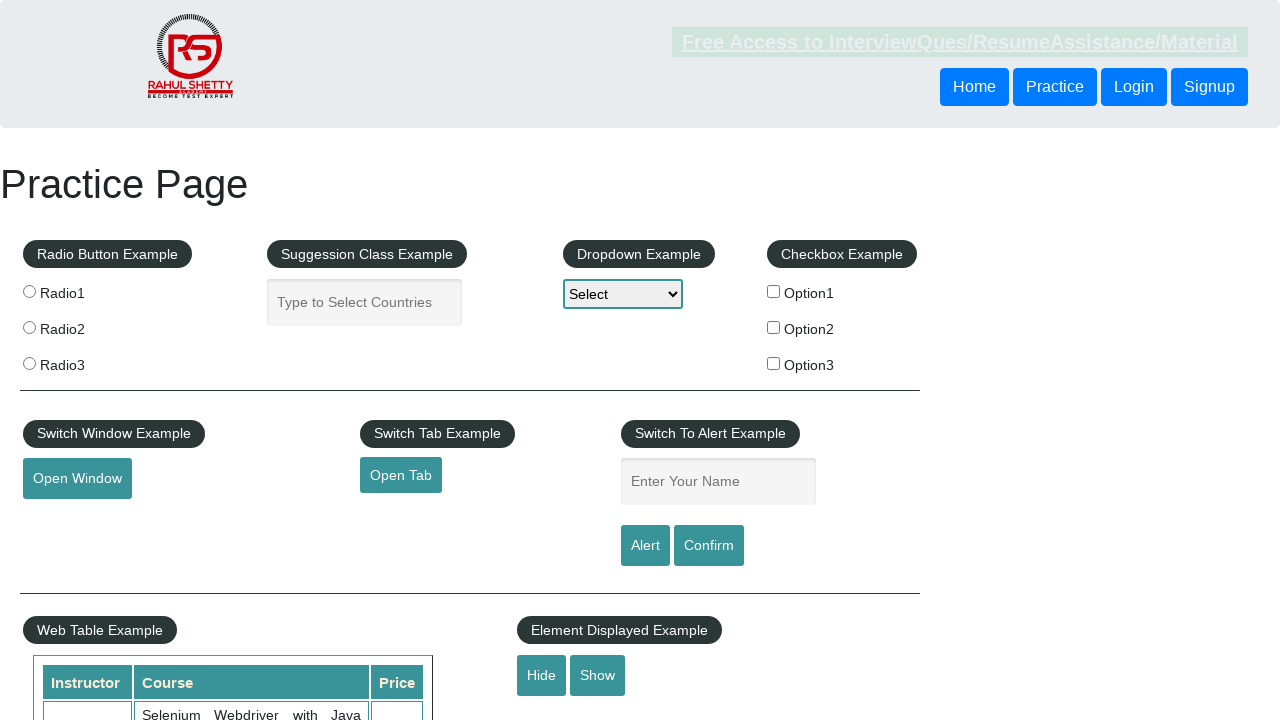

Hovered over the mouse hover element at (83, 361) on #mousehover
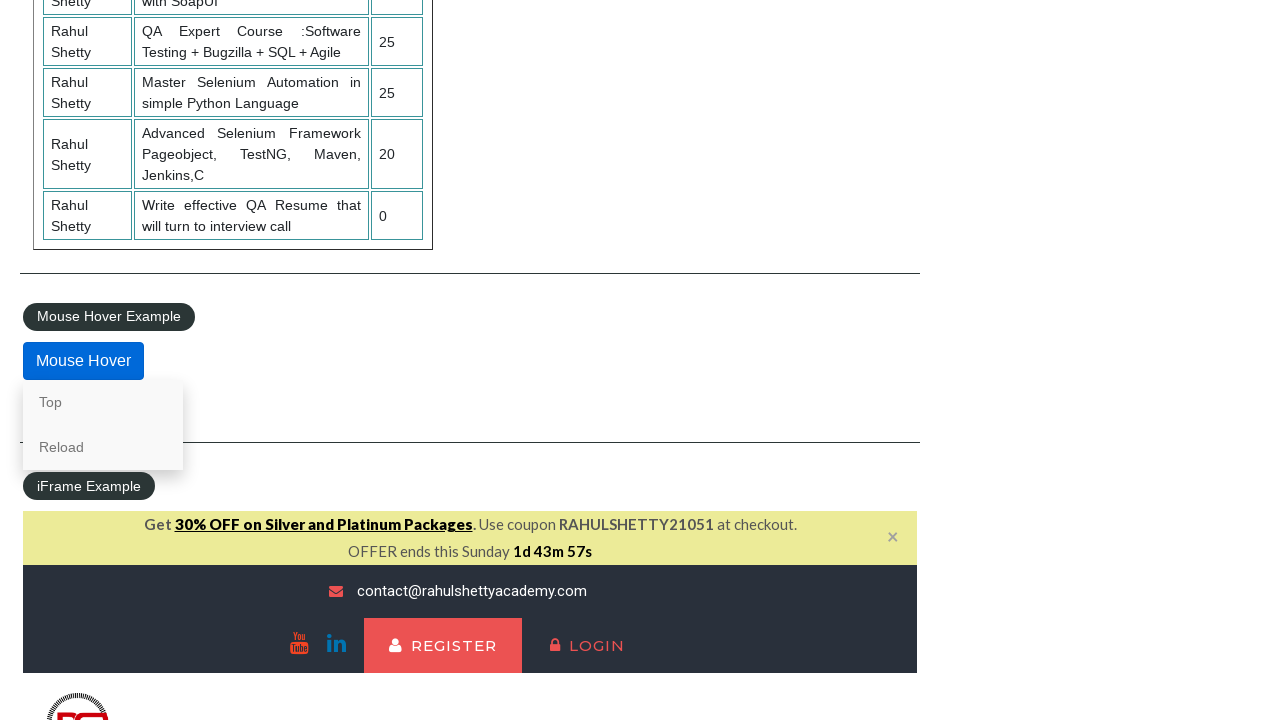

Located courses iframe
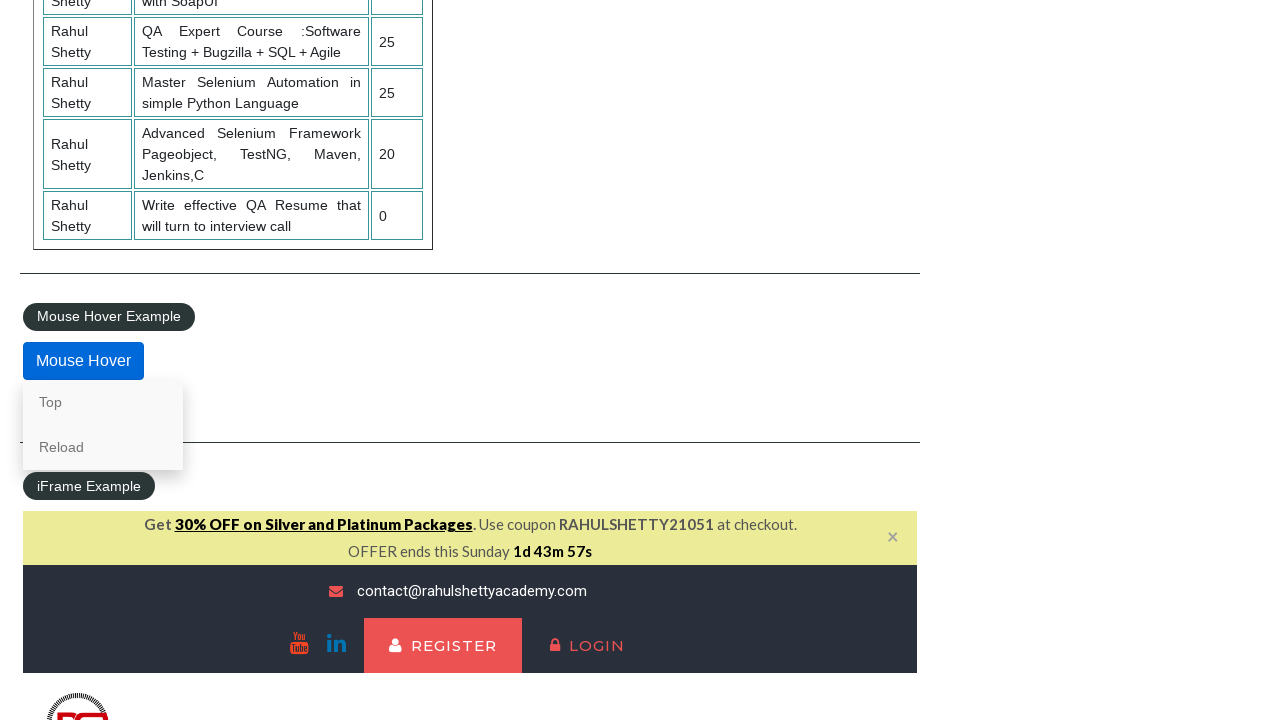

Clicked lifetime access link in iframe at (307, 360) on #courses-iframe >> internal:control=enter-frame >> li a[href='lifetime-access']:
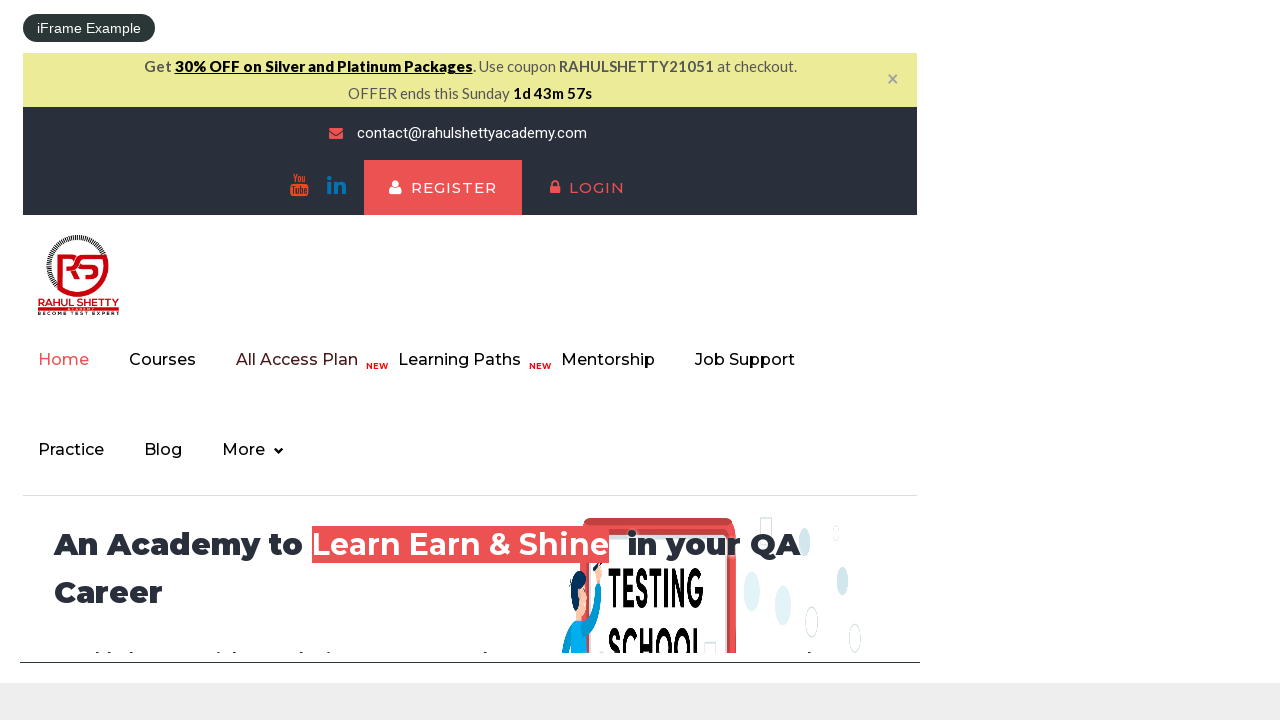

Retrieved text content from iframe: 'Join 13,522 Happy Subscibers!'
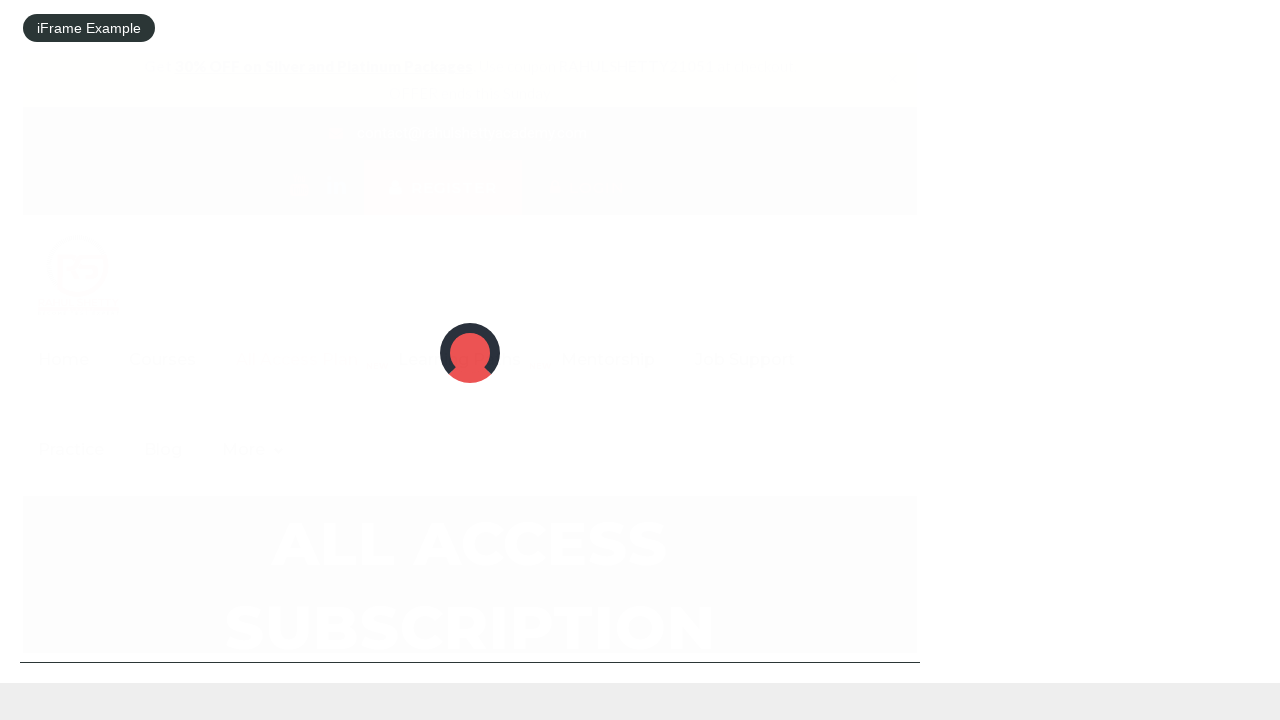

Verified iframe text content contains multiple words
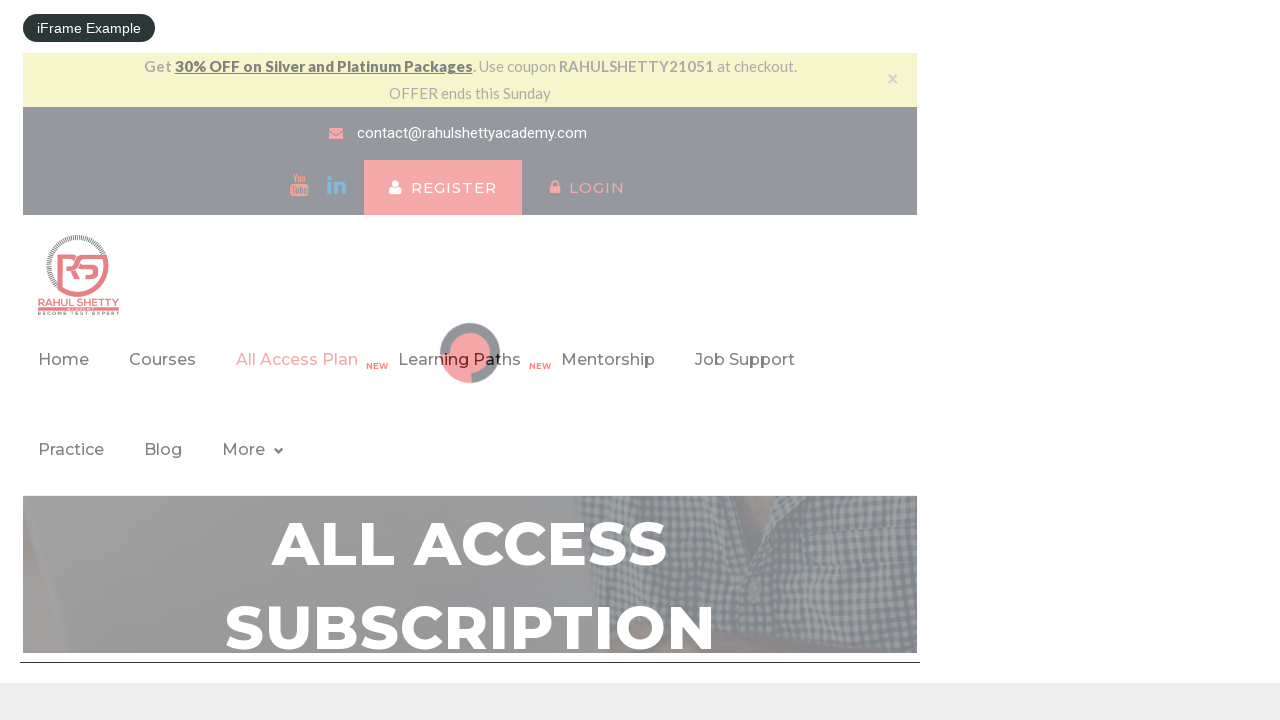

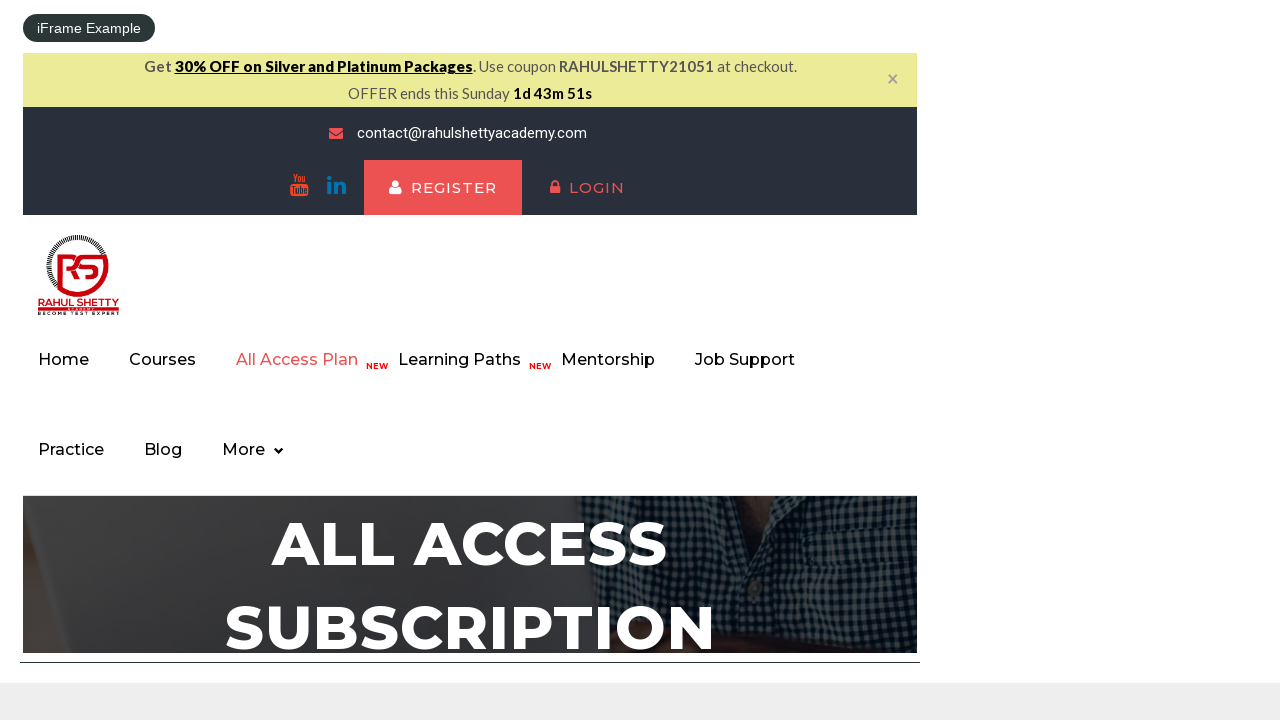